Tests an e-commerce shopping flow by finding specific products (Cucumber and Broccoli), adding them to the cart, proceeding to checkout, applying a promo code, and placing an order.

Starting URL: https://rahulshettyacademy.com/seleniumPractise/

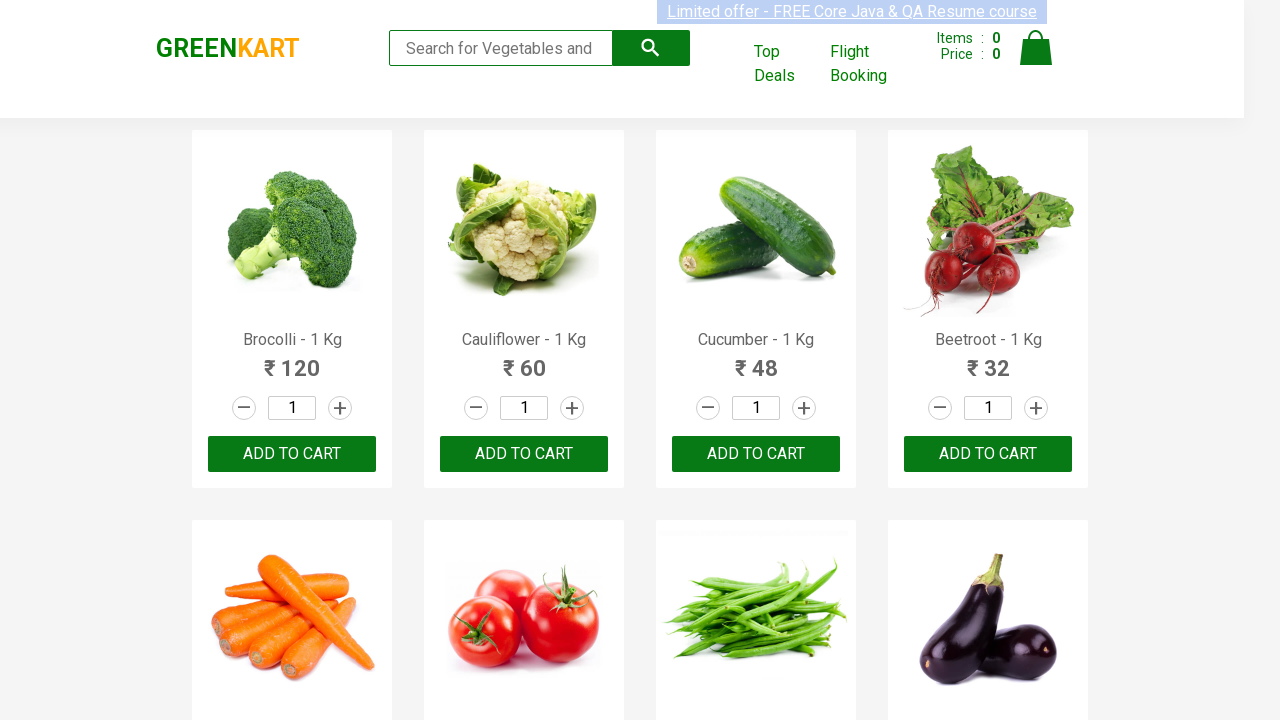

Waited for product names to load
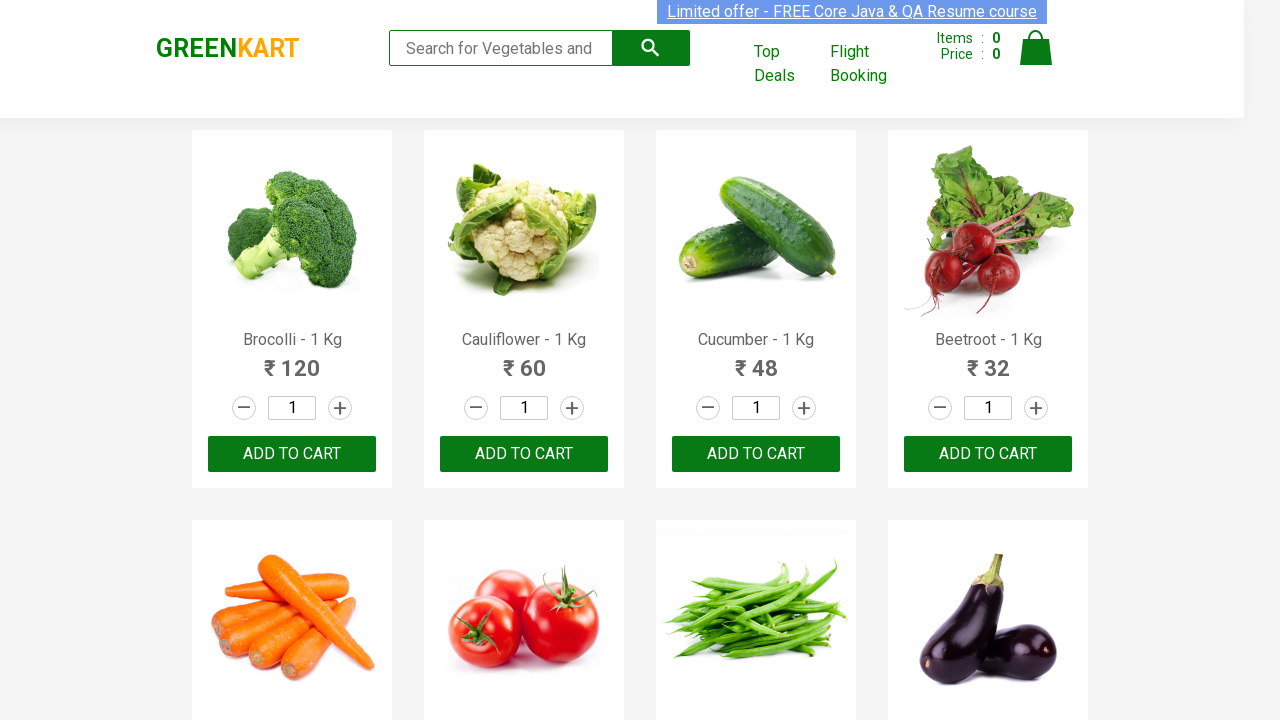

Retrieved all product name elements
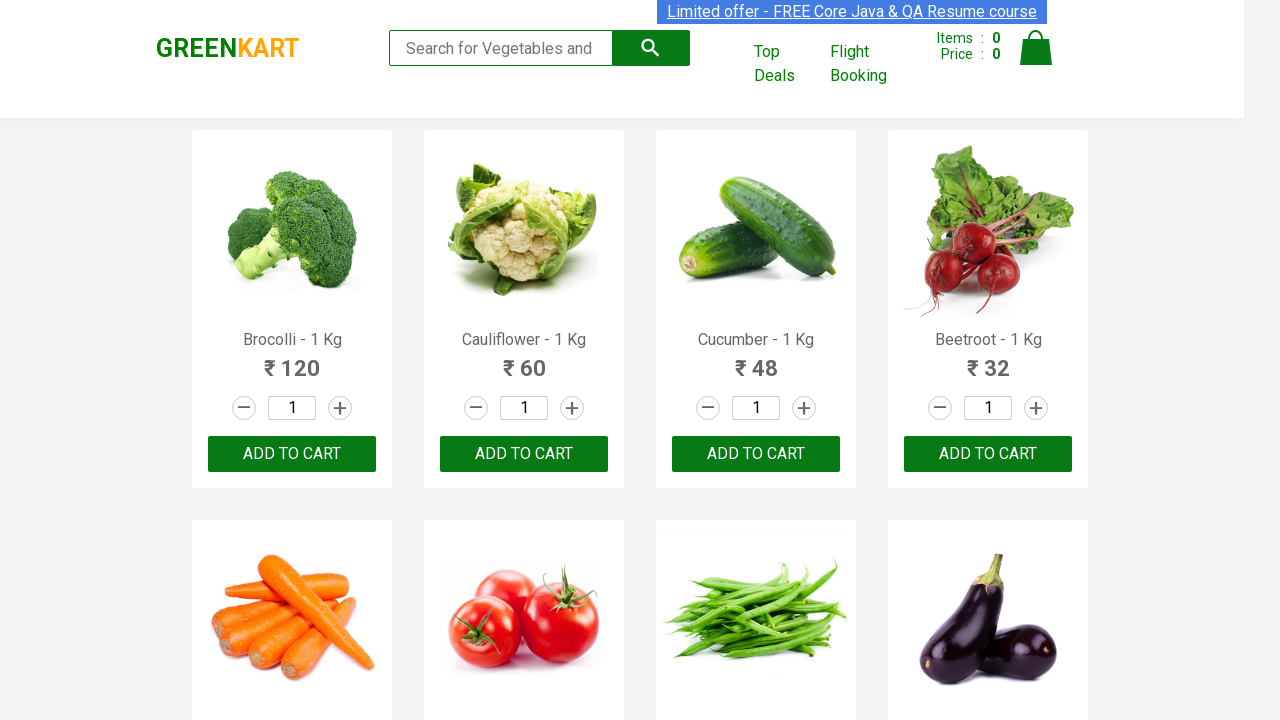

Clicked Add to Cart button for Brocolli at (292, 454) on xpath=//div[@class='product-action']/button >> nth=0
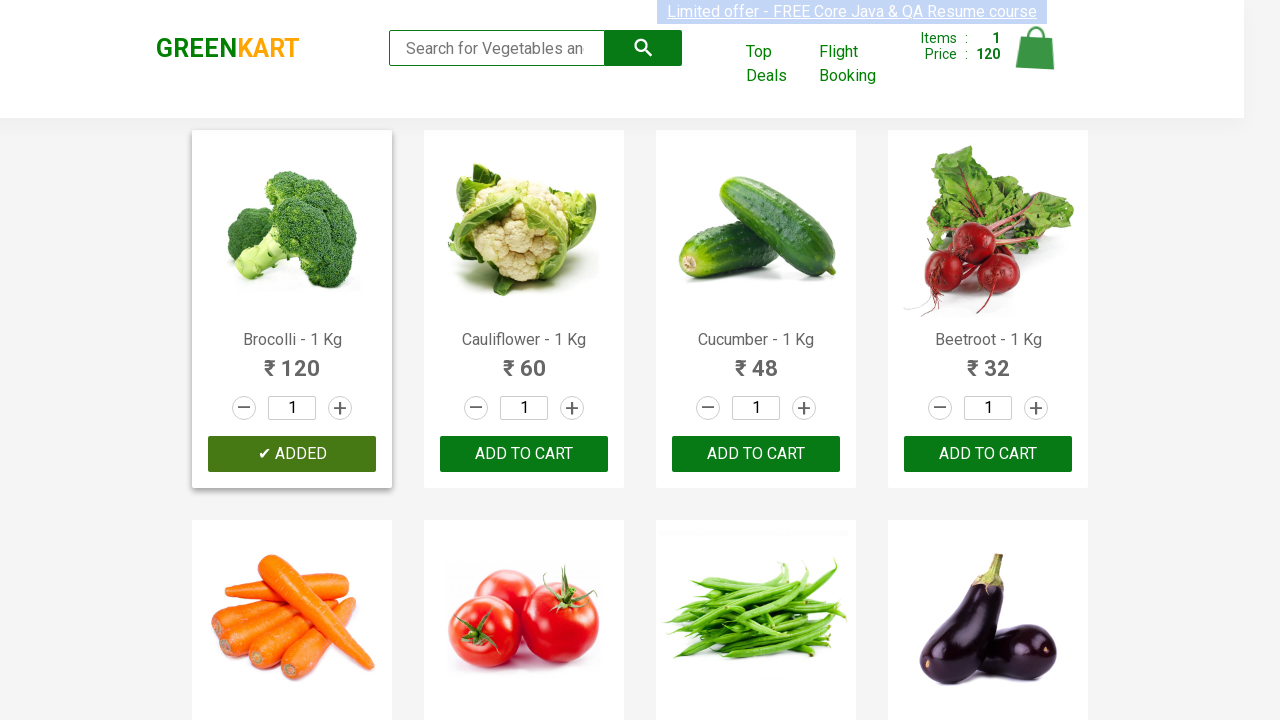

Clicked Add to Cart button for Cucumber at (756, 454) on xpath=//div[@class='product-action']/button >> nth=2
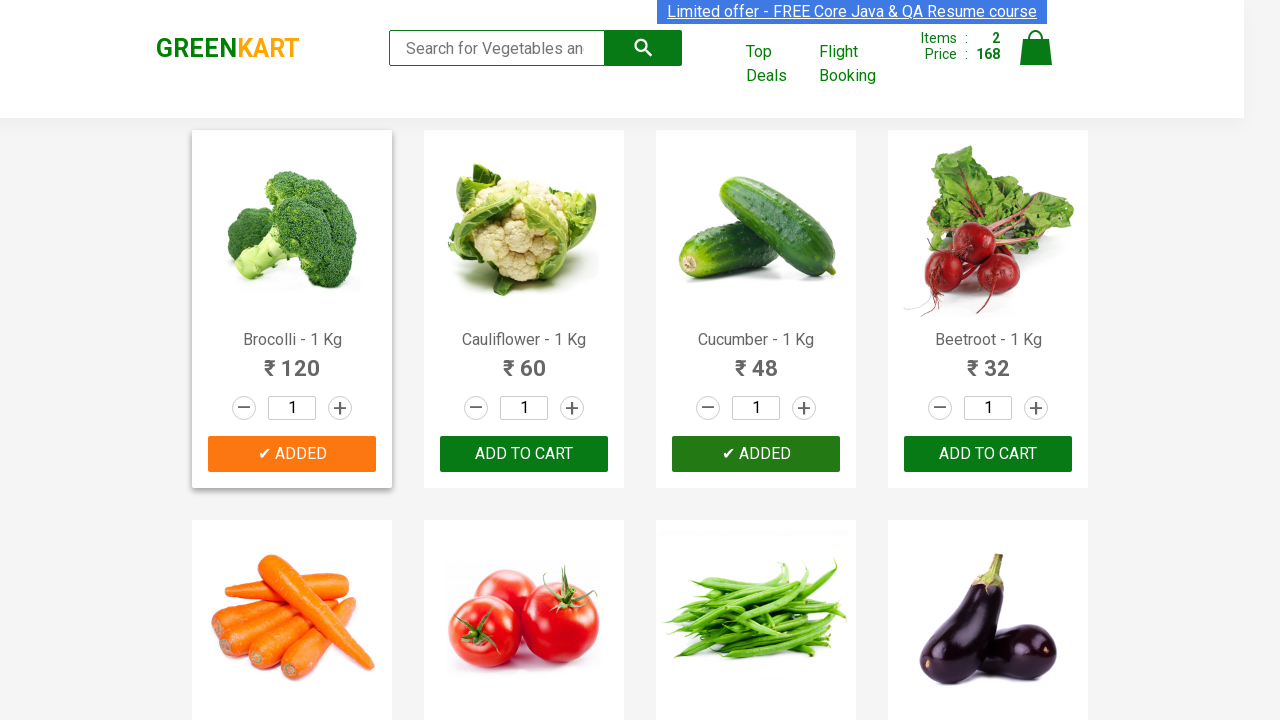

Clicked on cart icon at (1036, 48) on img[alt='Cart']
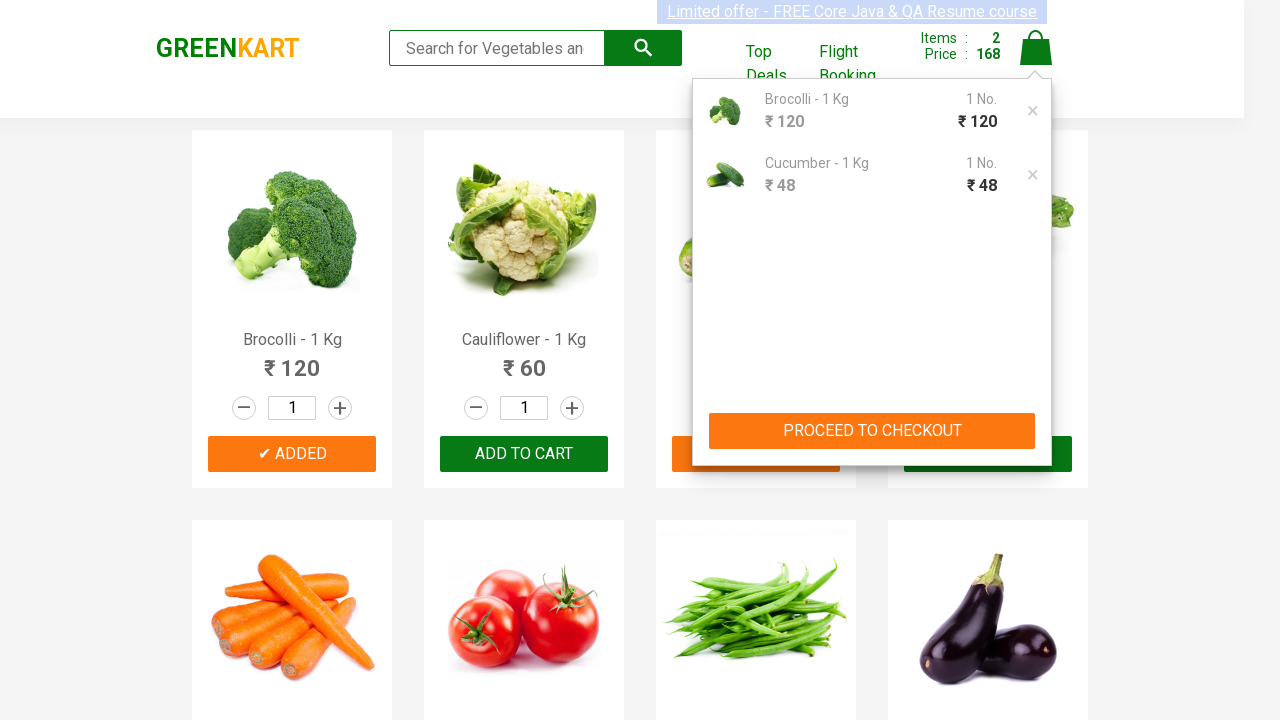

Clicked PROCEED TO CHECKOUT button at (872, 431) on xpath=//button[contains(text(),'PROCEED TO CHECKOUT')]
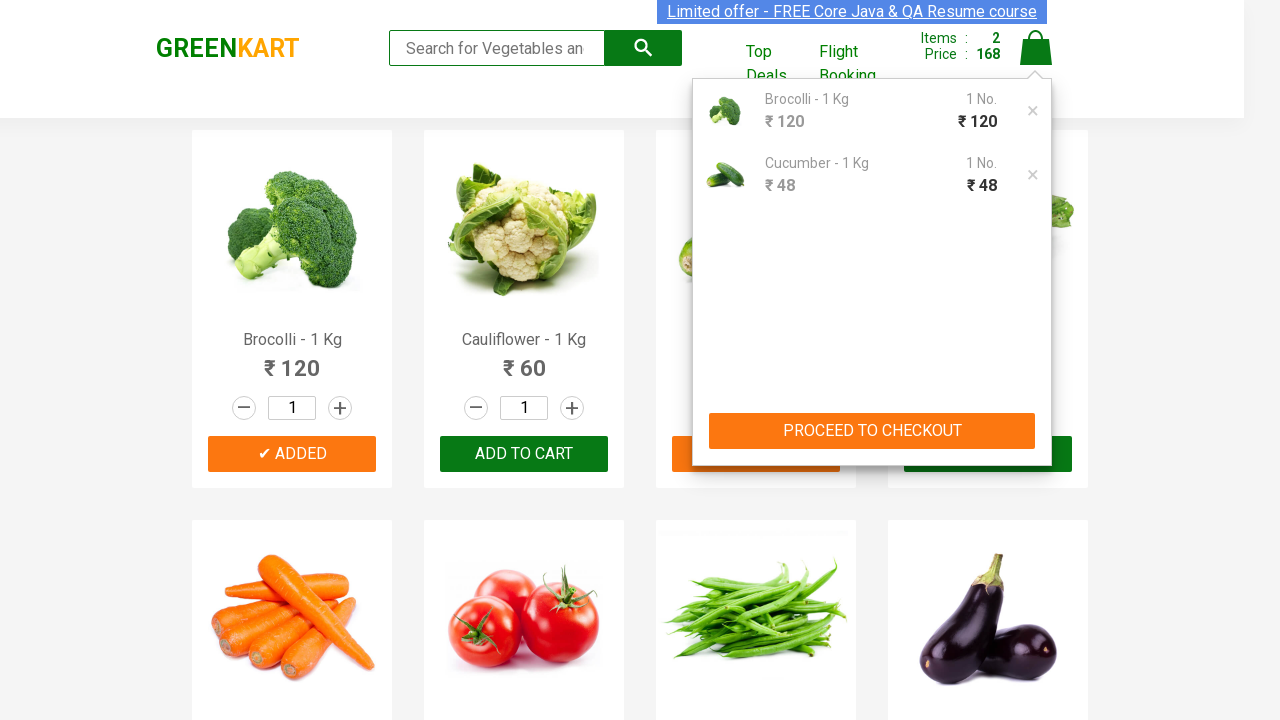

Promo code input field became visible
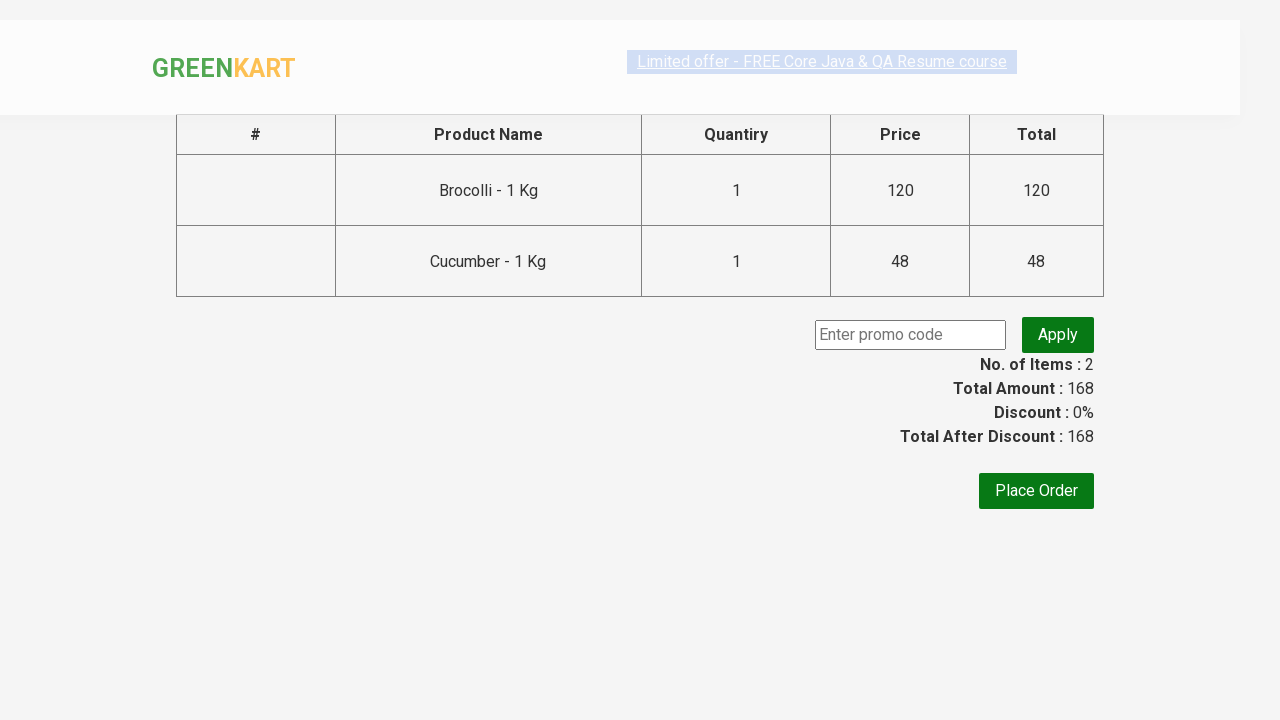

Entered promo code 'rahulshettyacademy' on input.promocode
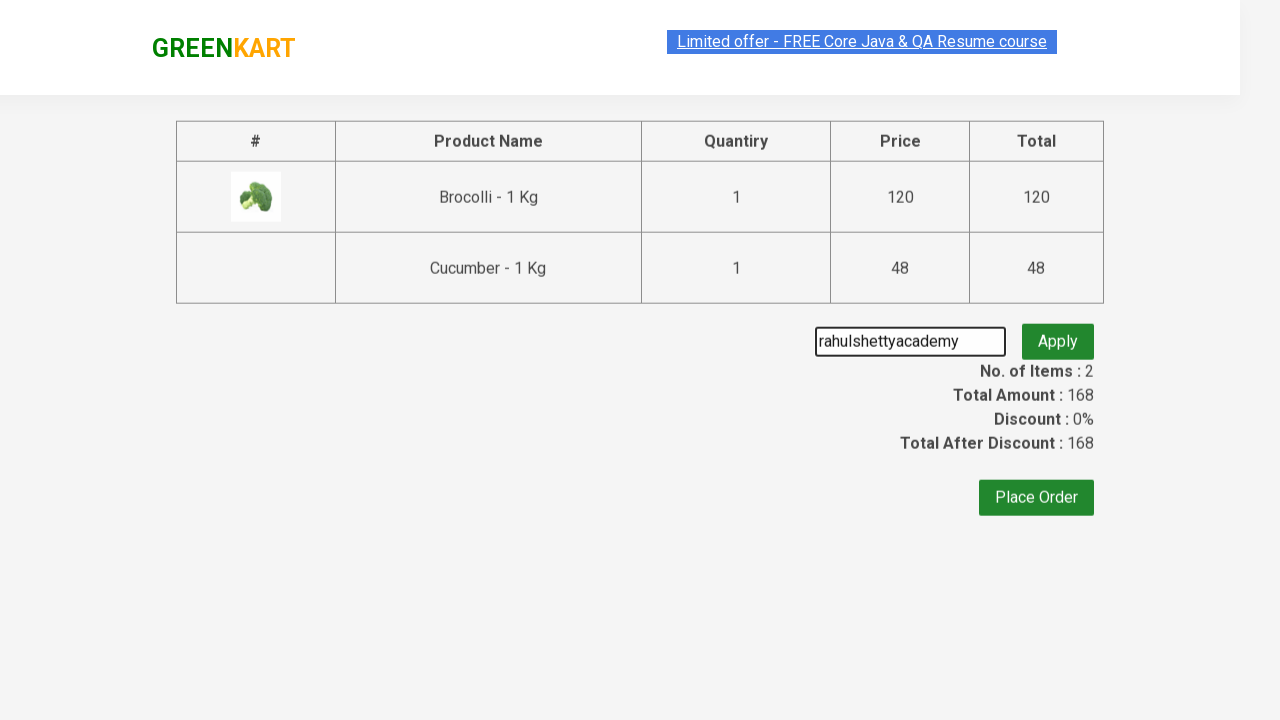

Clicked Apply button for promo code at (1058, 335) on button.promoBtn
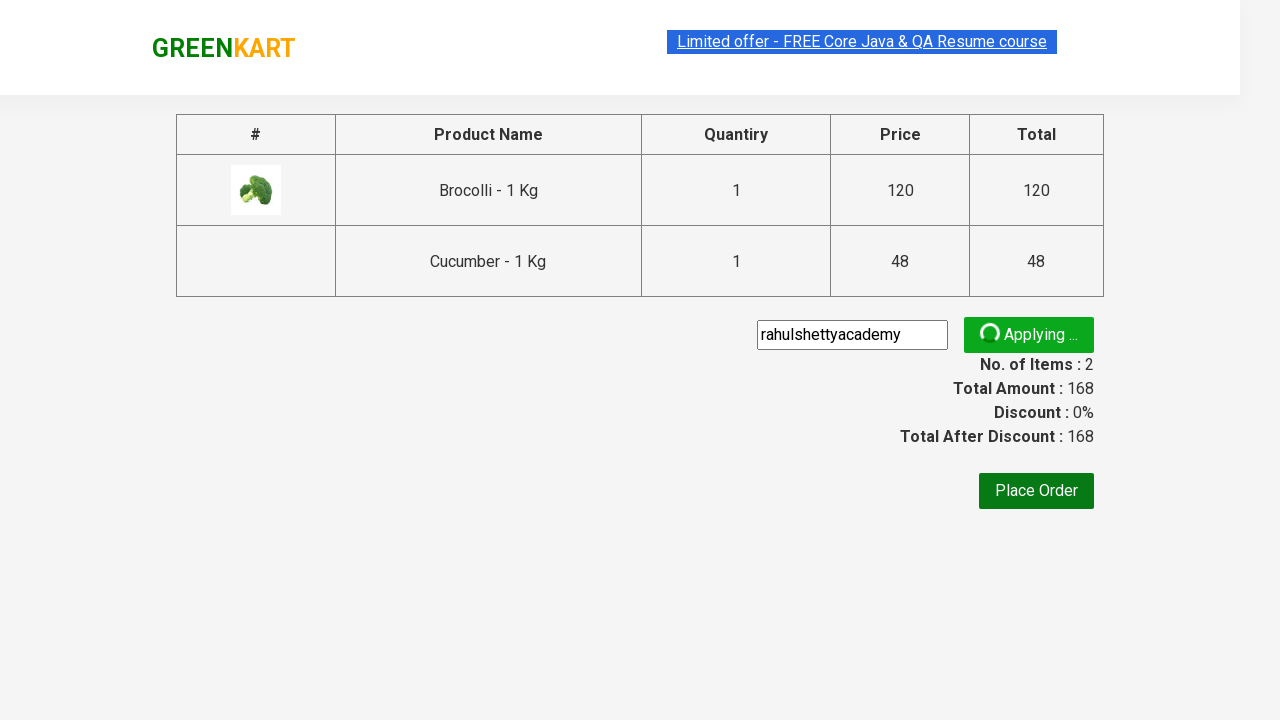

Promo code success message appeared
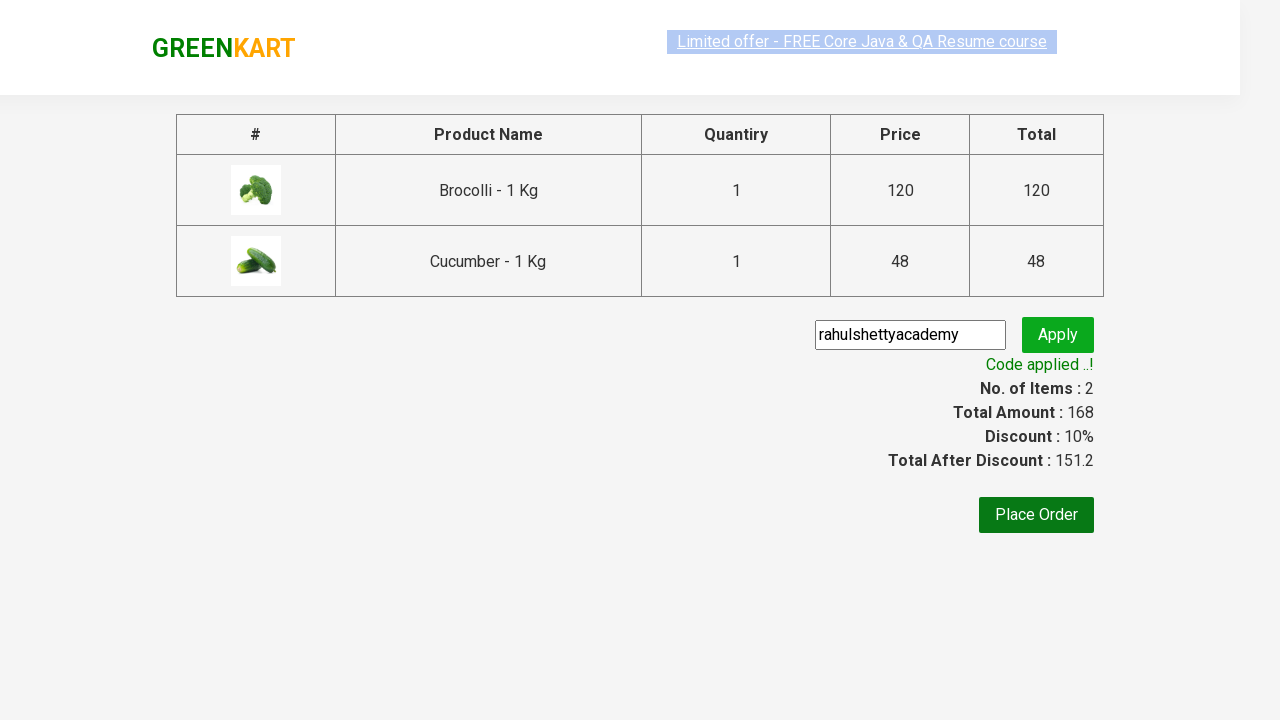

Retrieved promo info text: Code applied ..!
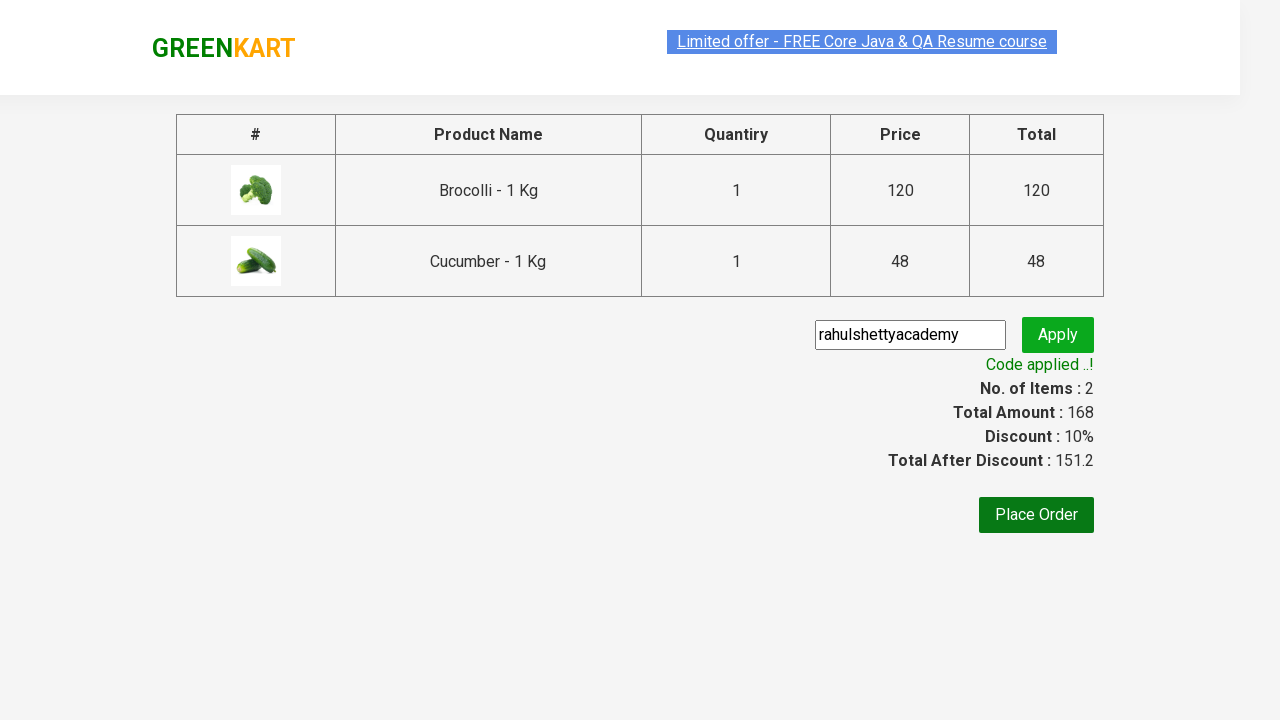

Verified that promo code was successfully applied
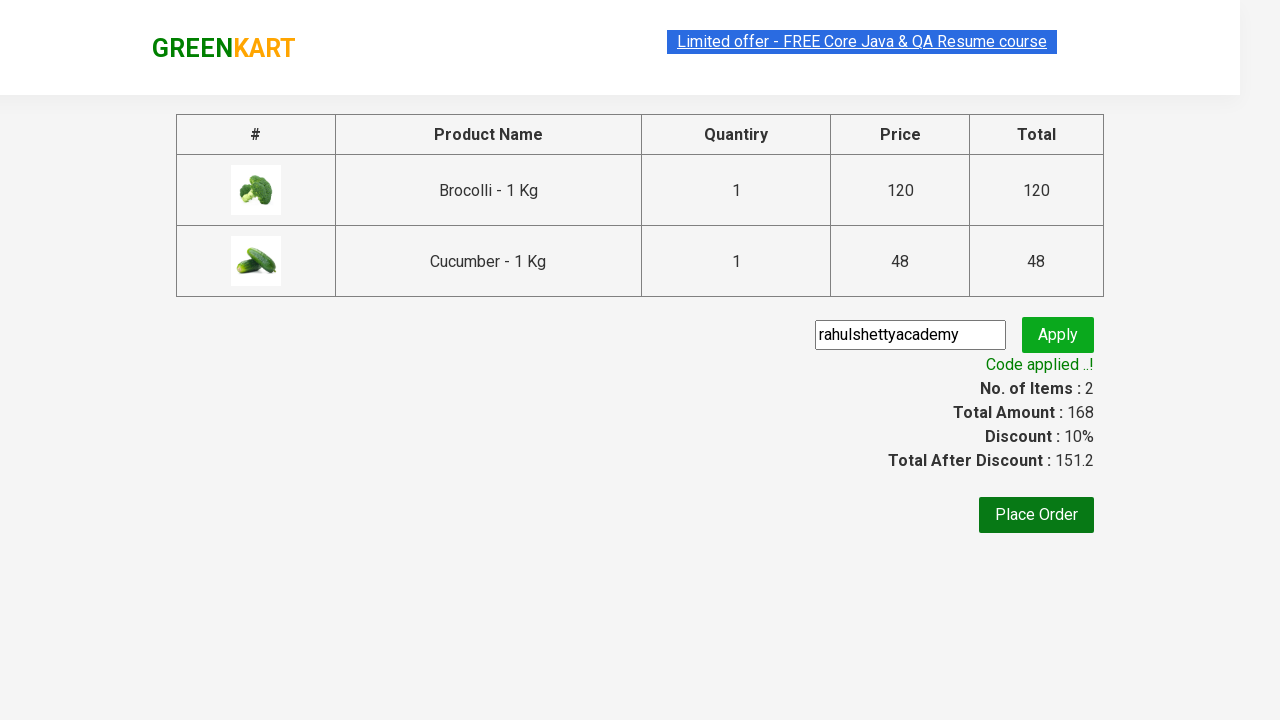

Clicked Place Order button to complete purchase at (1036, 515) on xpath=//button[contains(text(),'Place Order')]
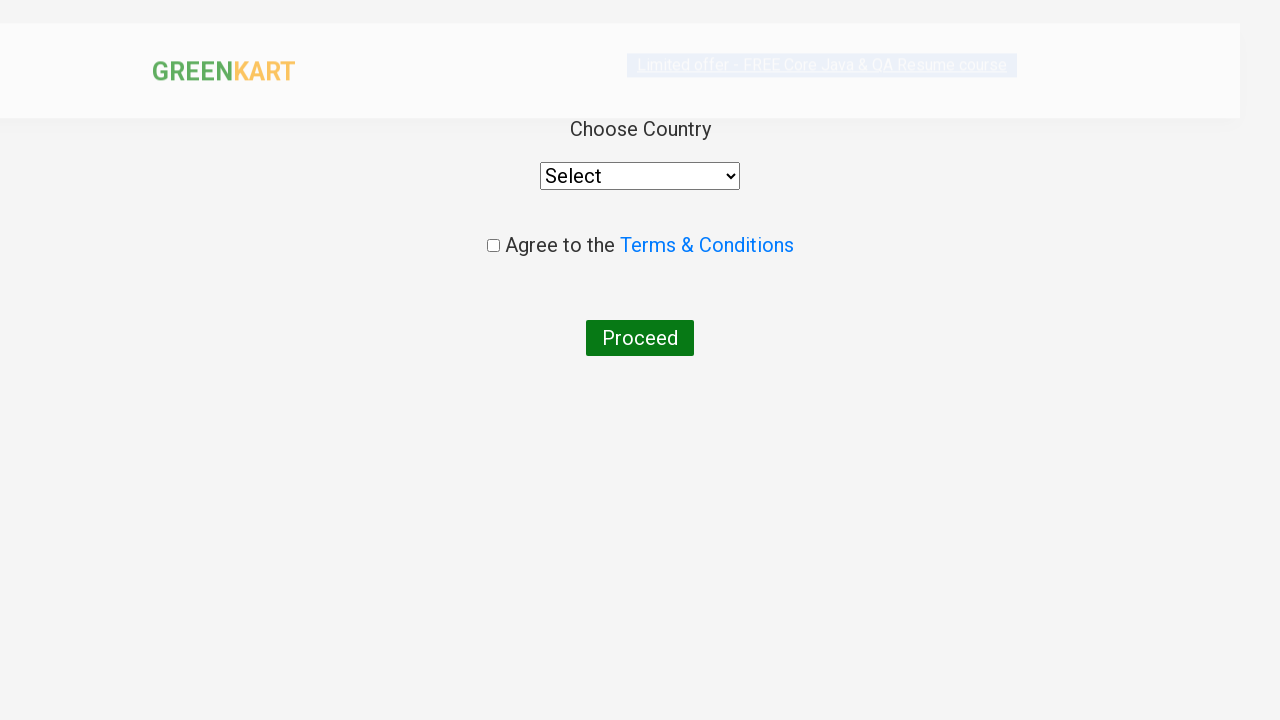

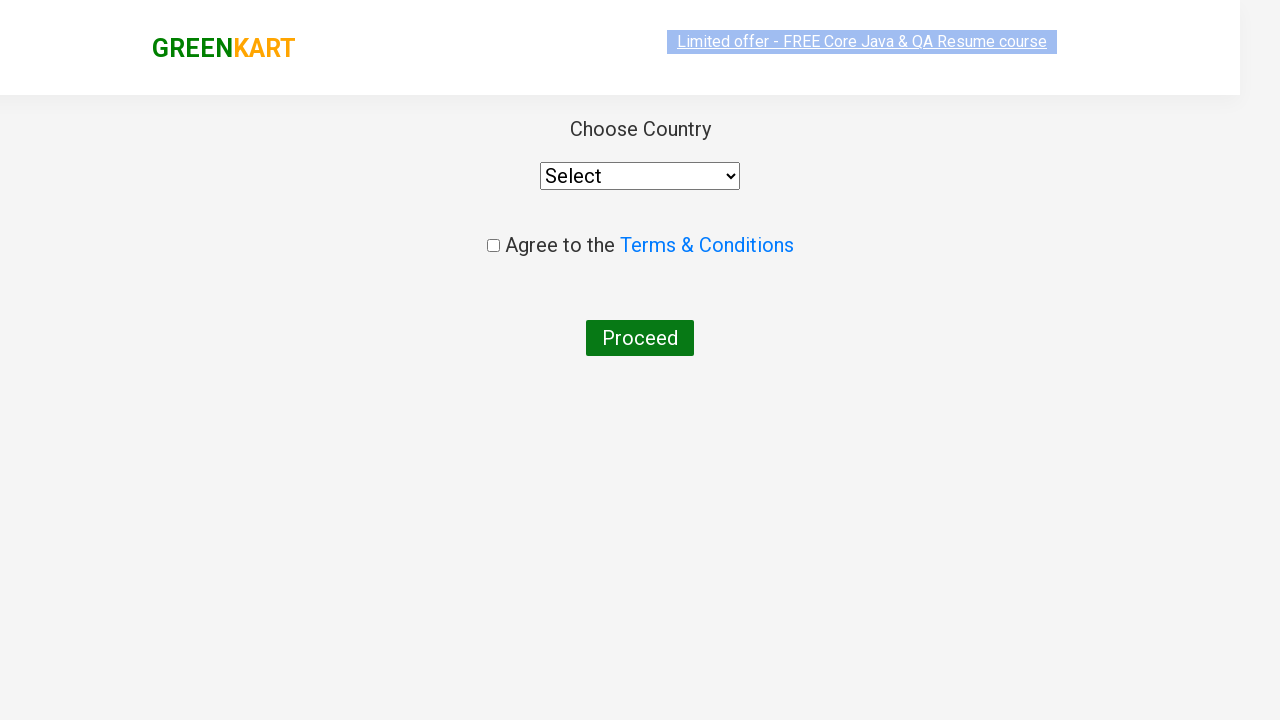